Tests dragging an element by a specific offset using mouse actions

Starting URL: https://demoqa.com/dragabble

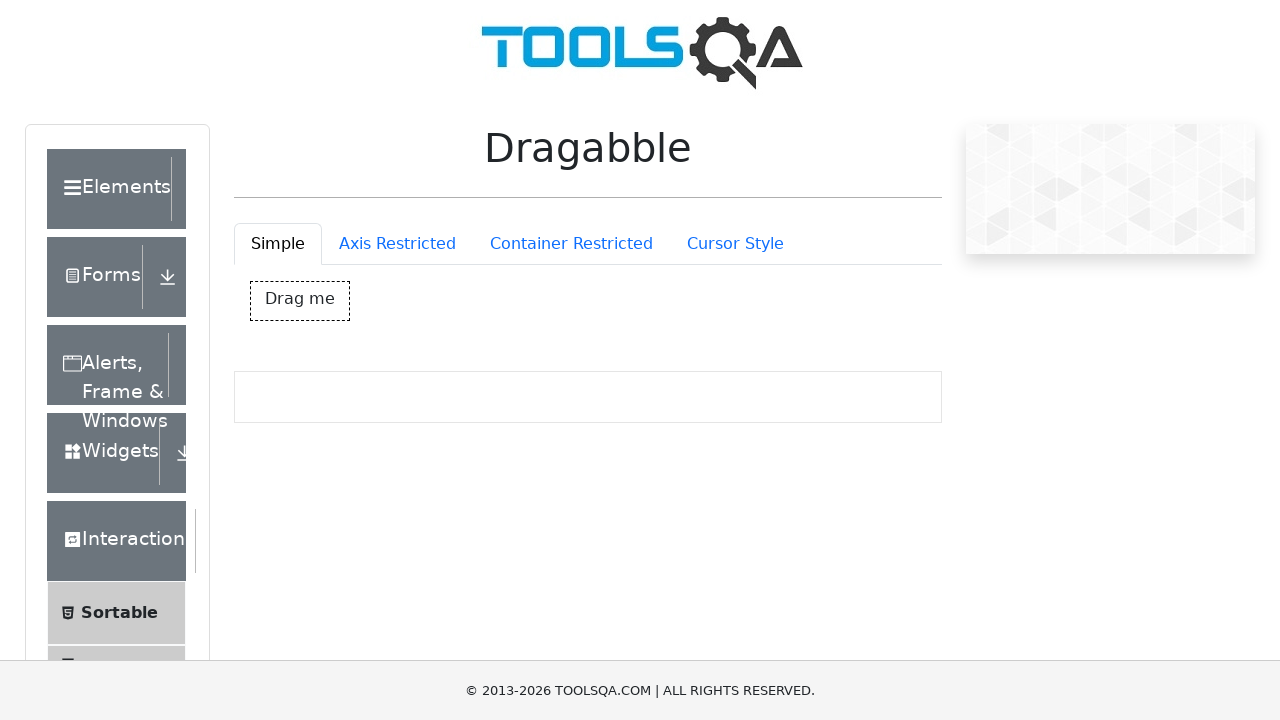

Waited for draggable element #dragBox to load
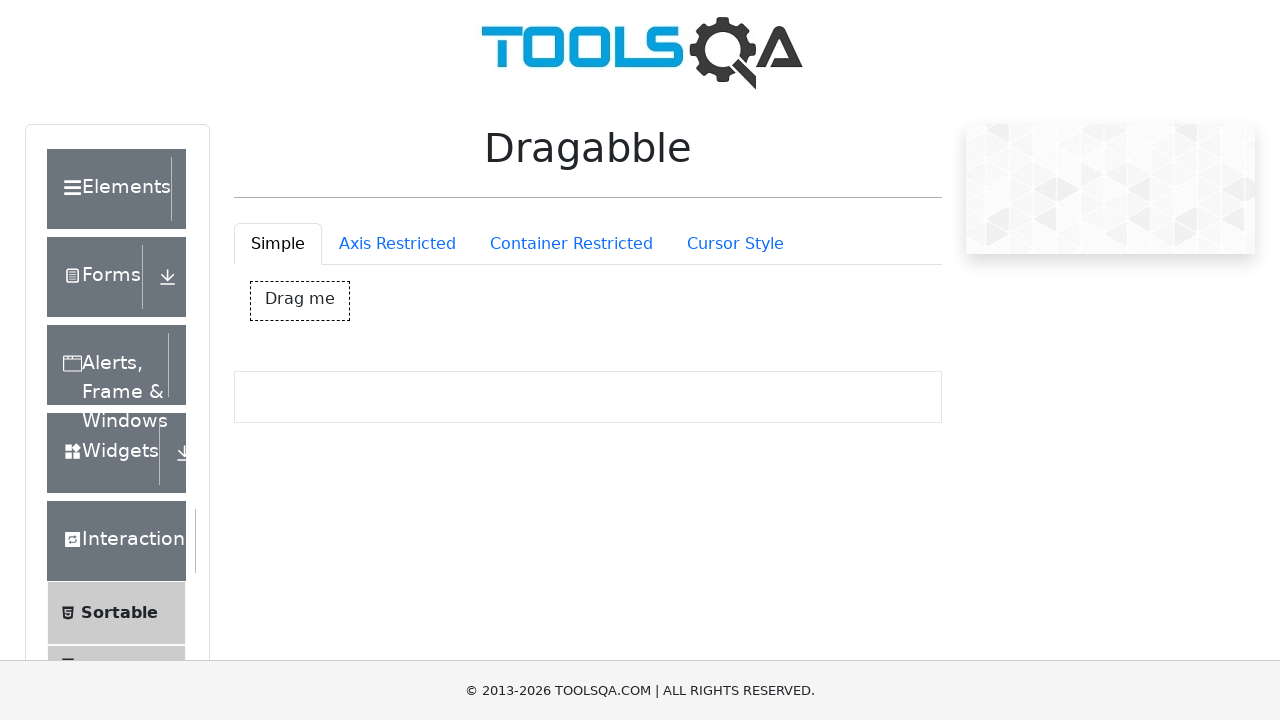

Retrieved bounding box coordinates of #dragBox element
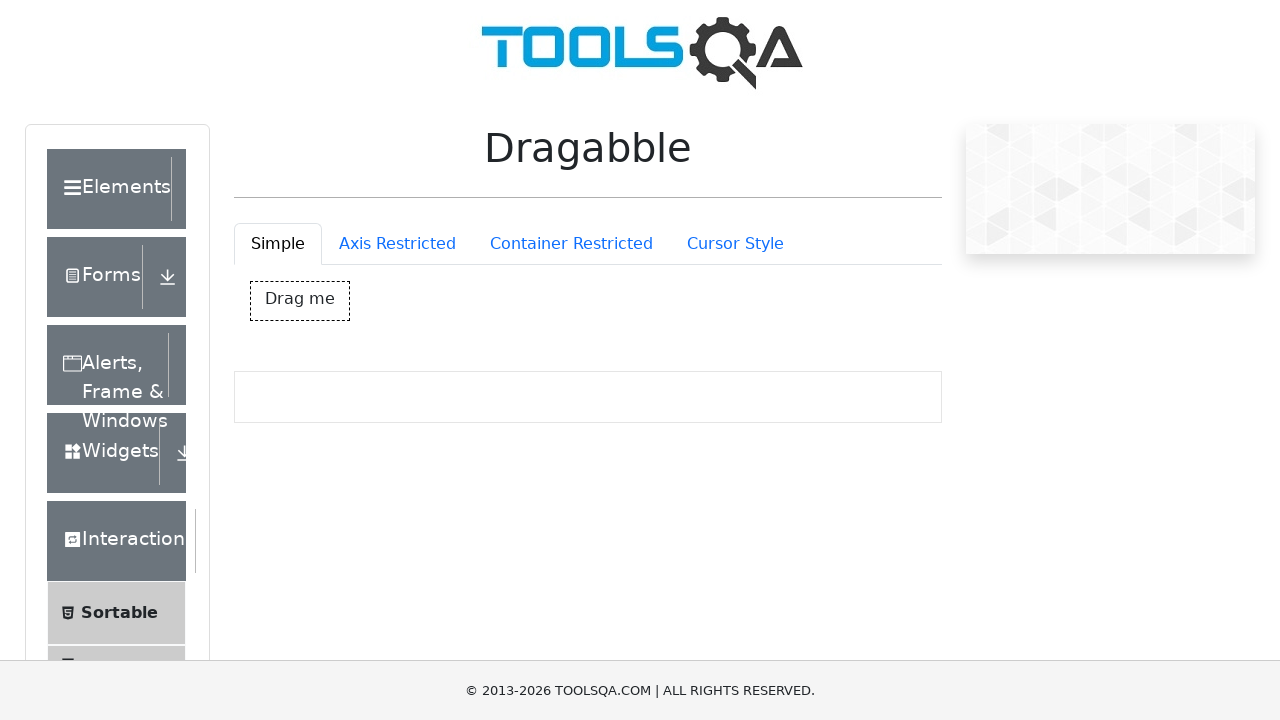

Moved mouse to center of draggable element at (300, 301)
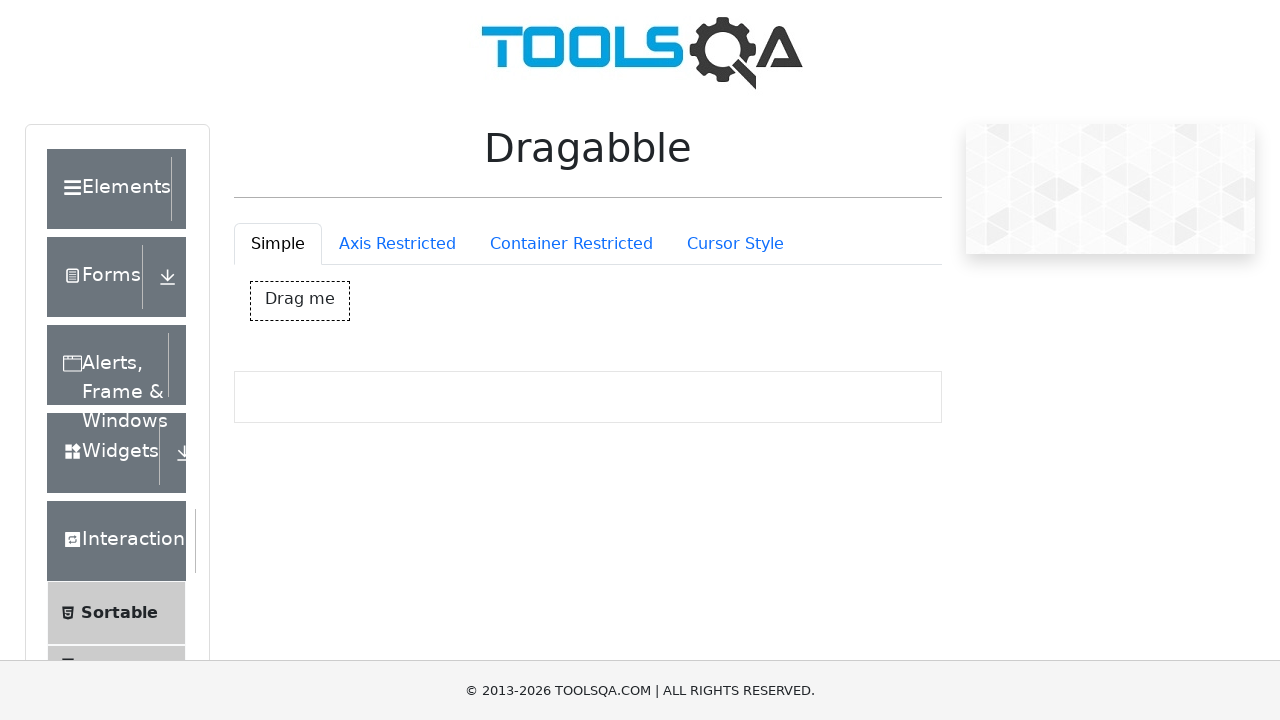

Pressed mouse button down to initiate drag at (300, 301)
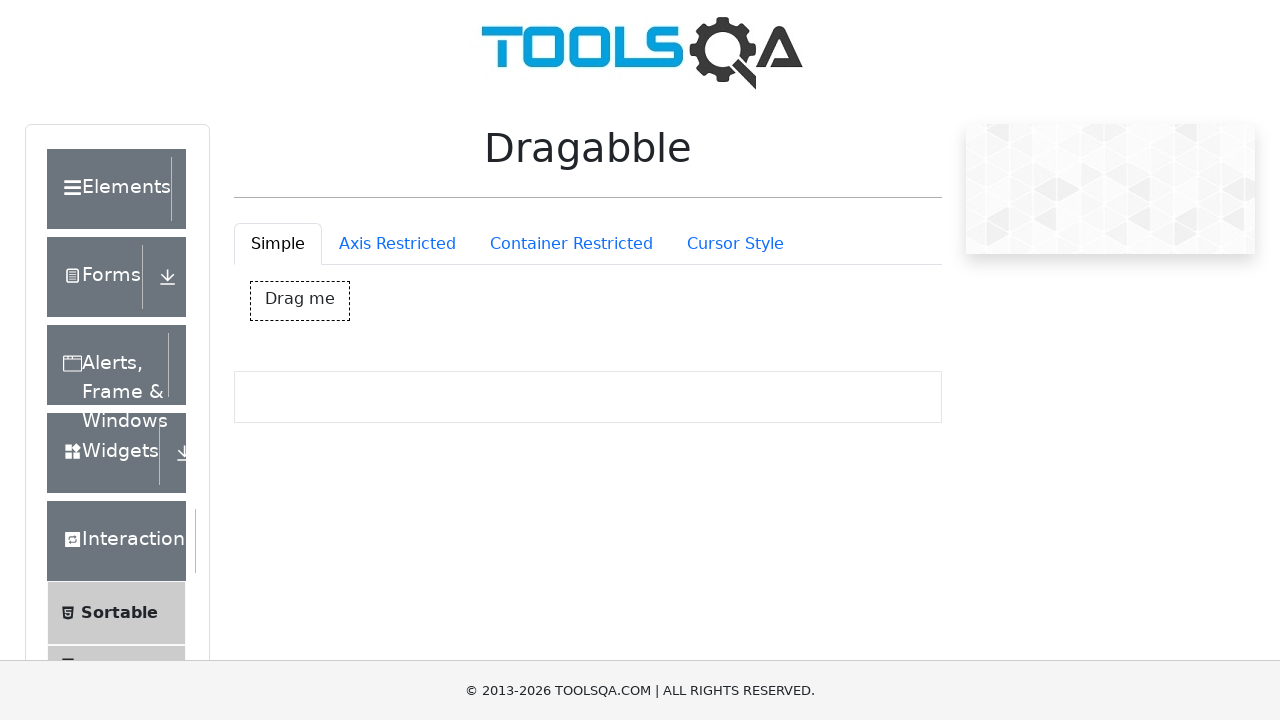

Moved mouse 150px right and 150px down to drag element at (450, 451)
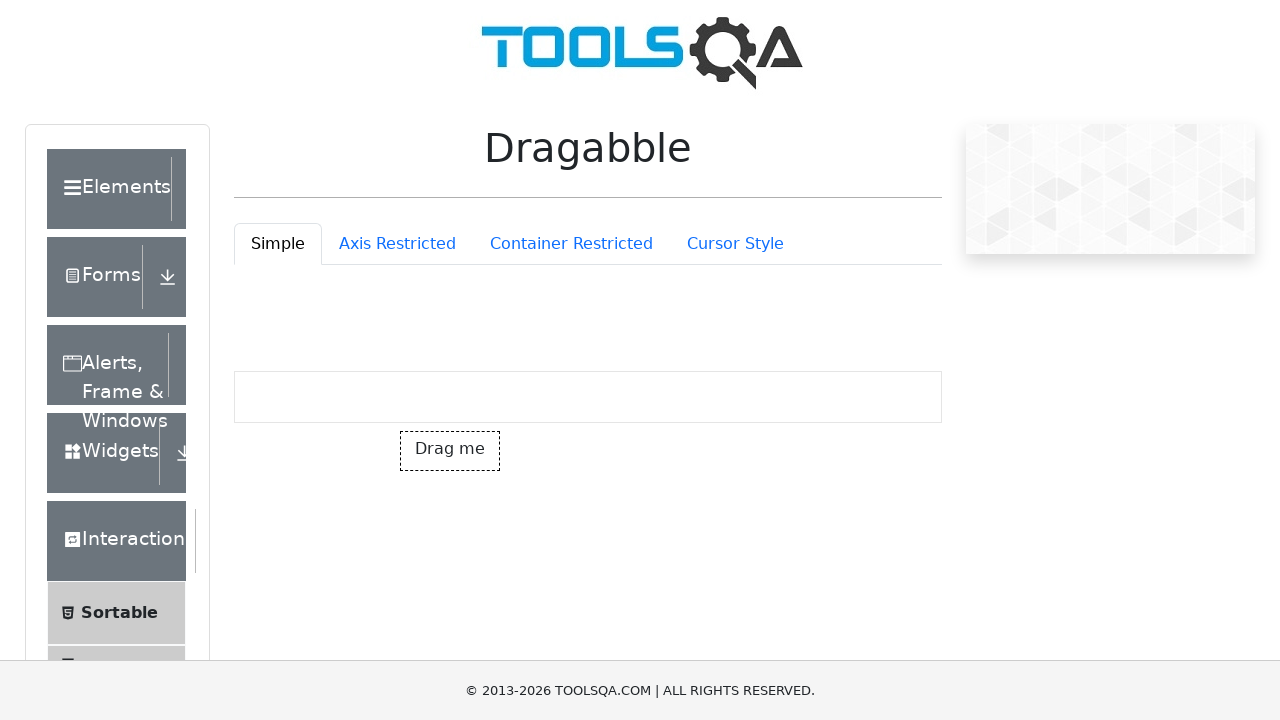

Released mouse button to complete drag operation at (450, 451)
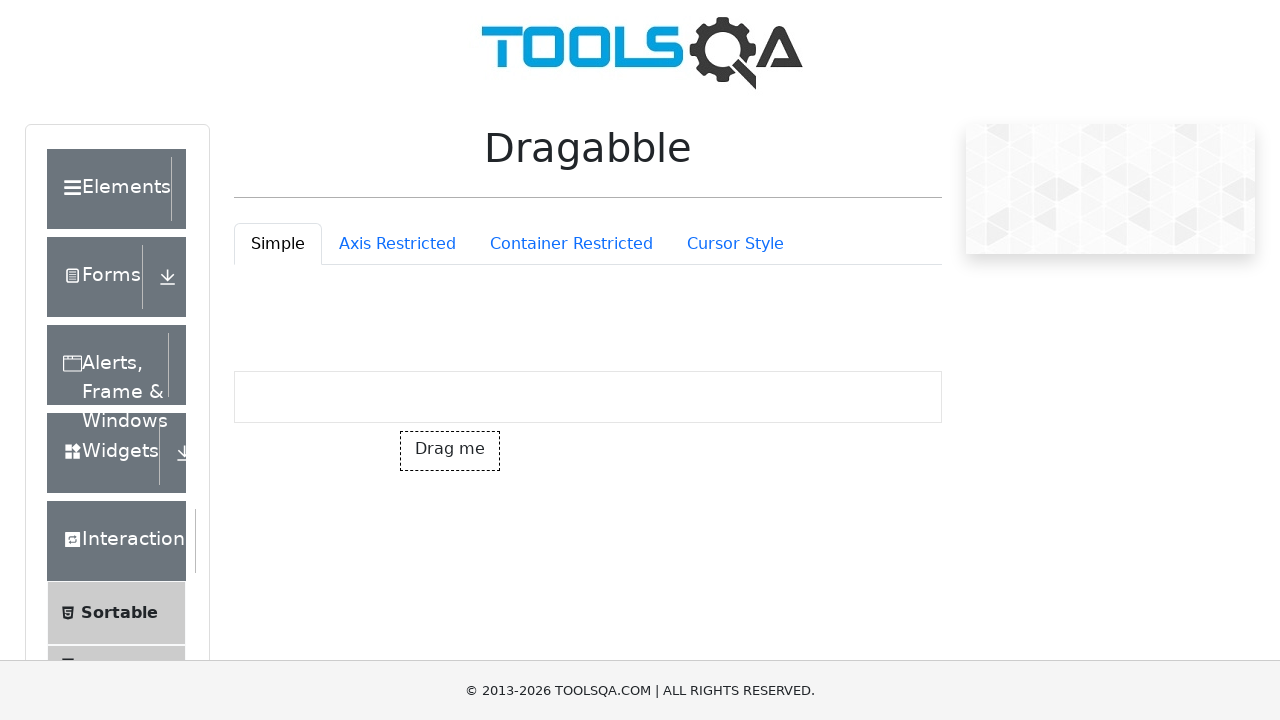

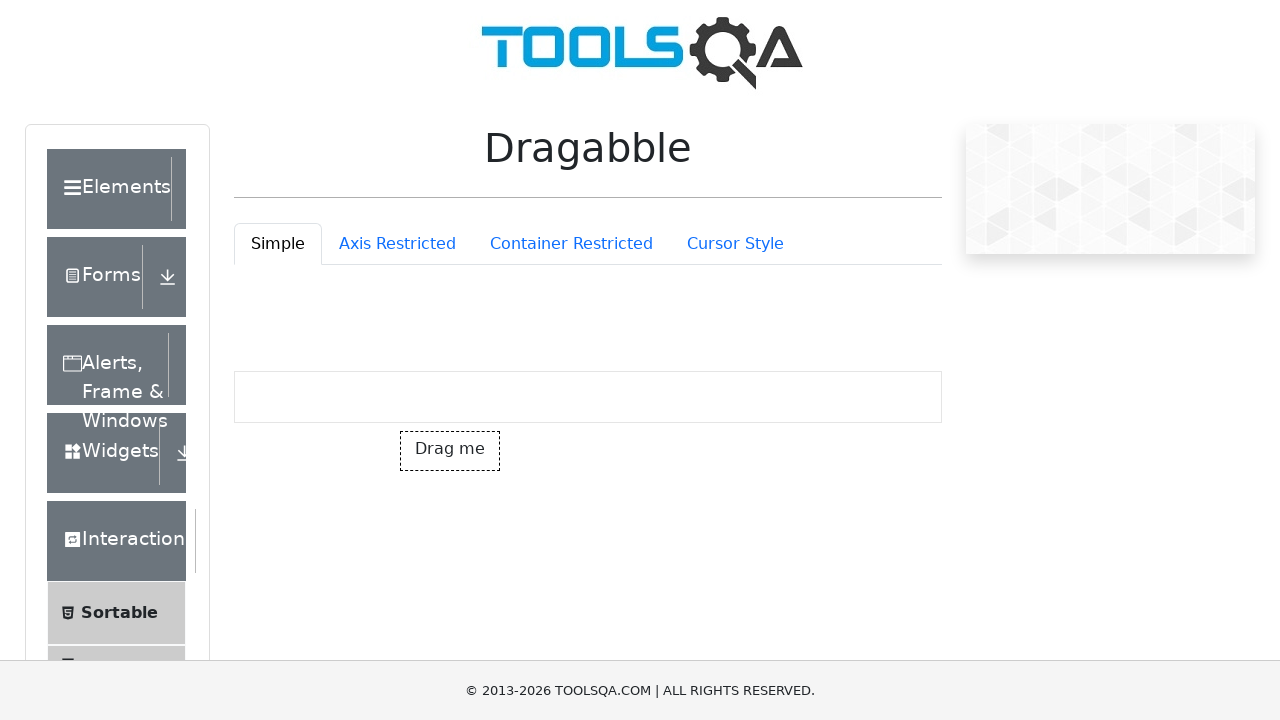